Tests window handling by opening a new window link and switching between parent and child windows

Starting URL: https://the-internet.herokuapp.com/

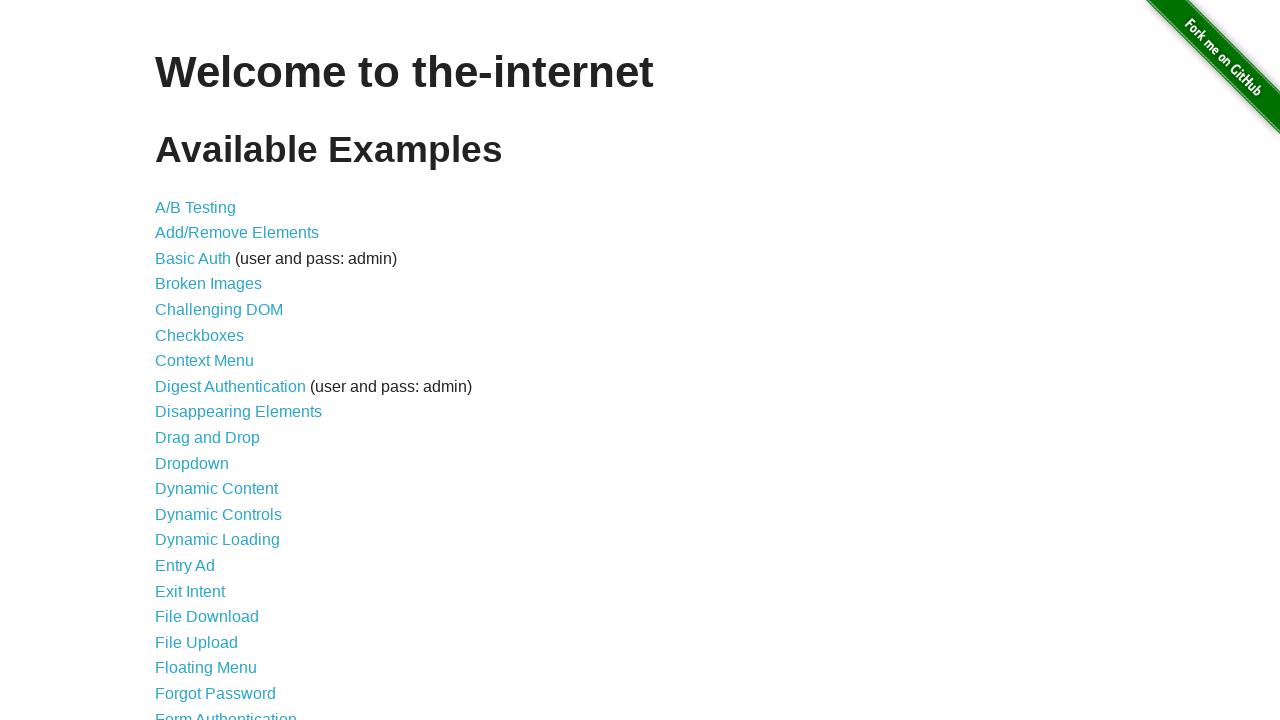

Clicked on Multiple Windows link at (218, 369) on a[href='/windows']
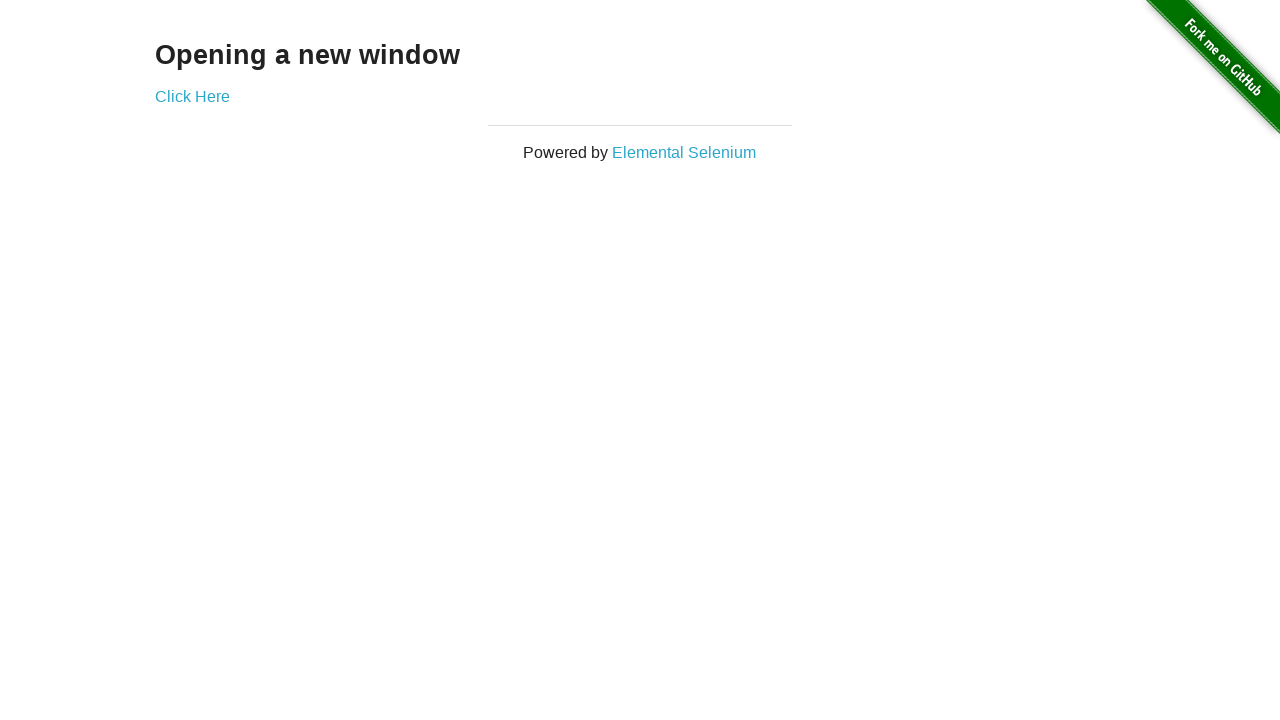

Clicked link to open new window and popup appeared at (192, 96) on a[href='/windows/new']
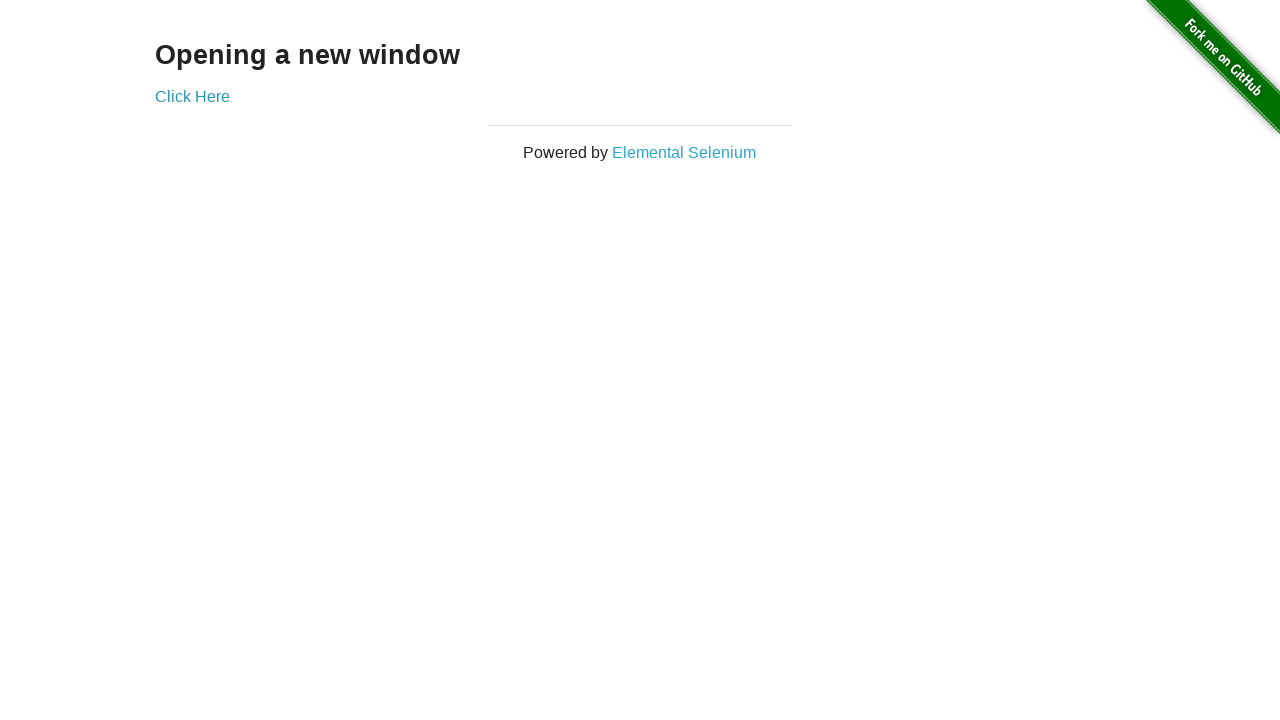

Captured new window/popup reference
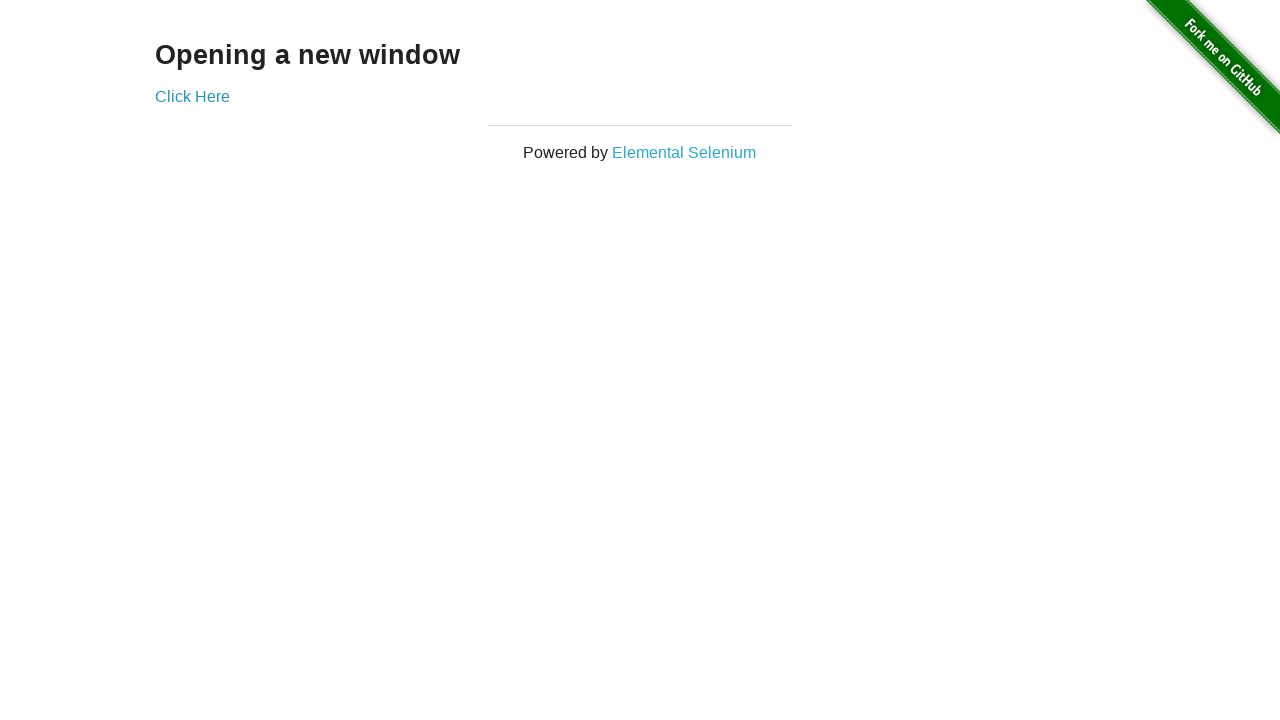

Retrieved text from new window heading
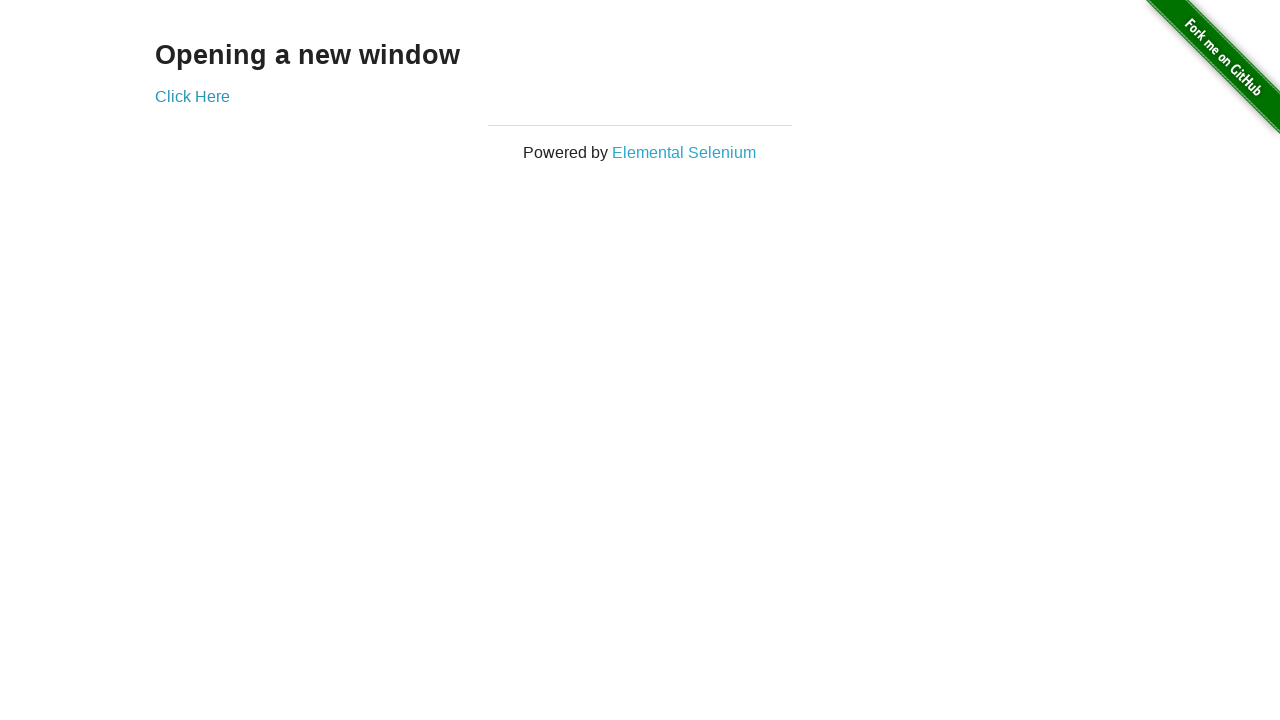

Retrieved text from original window heading
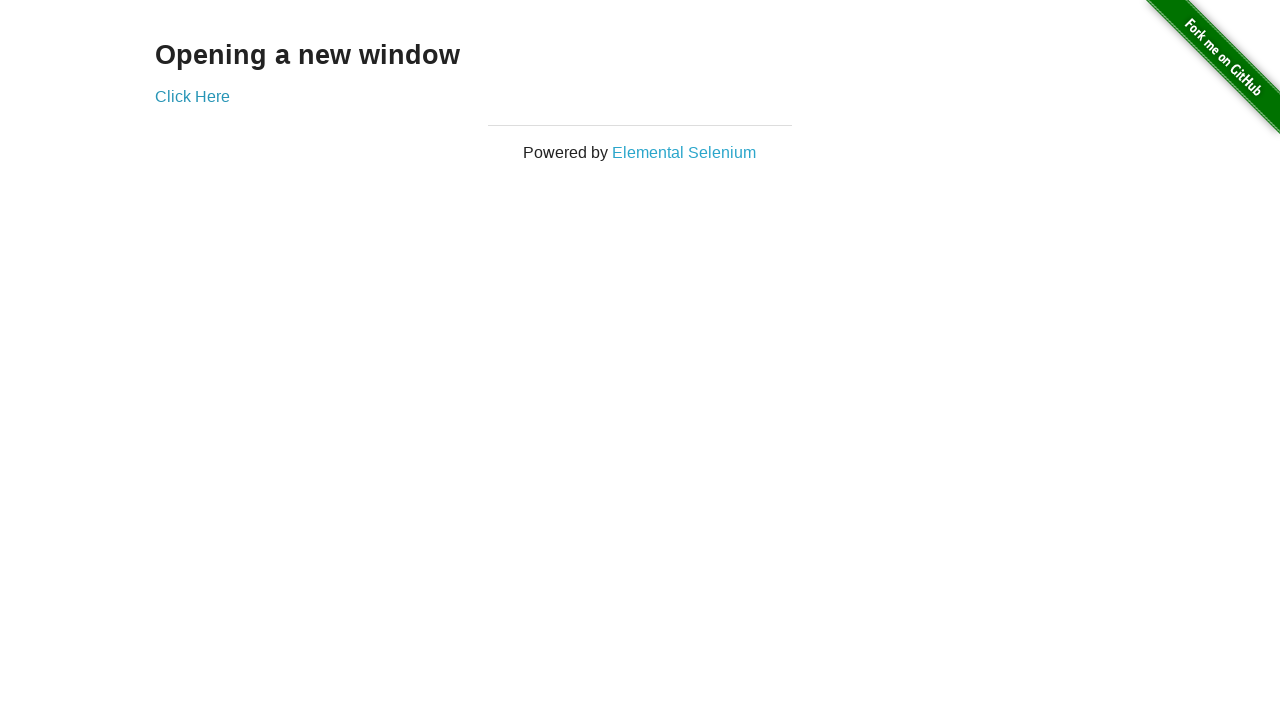

Closed the new window
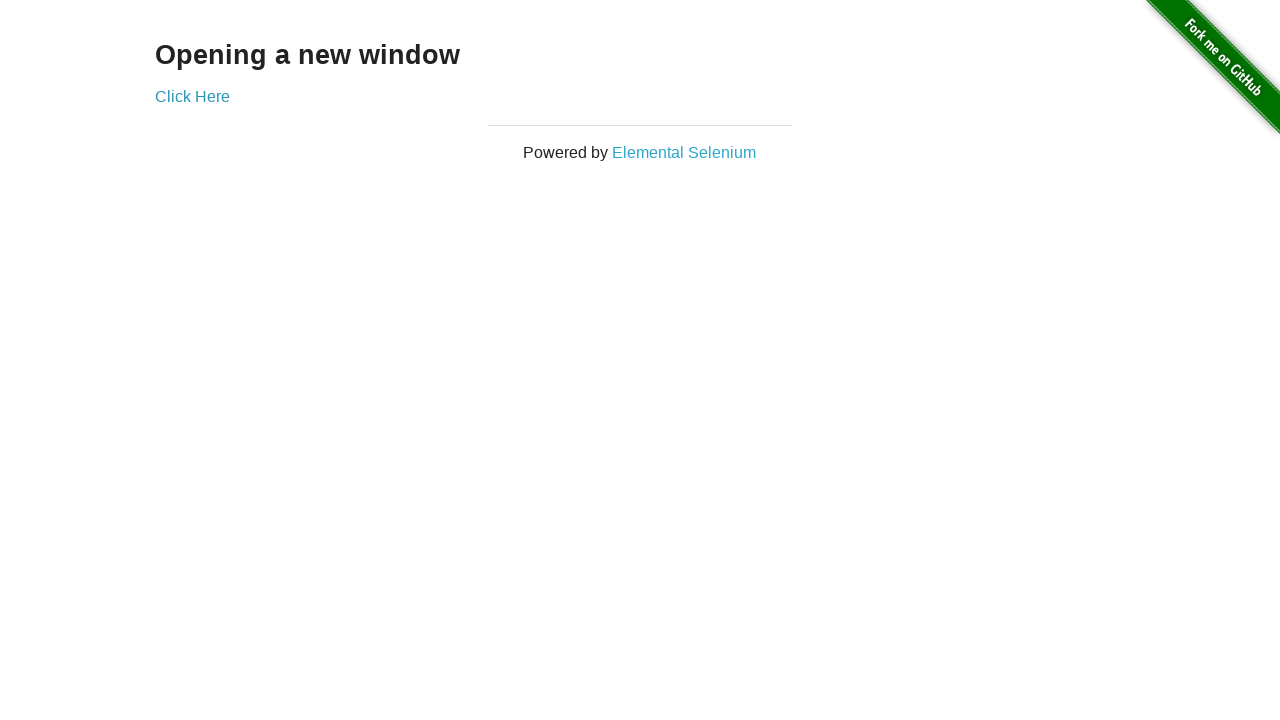

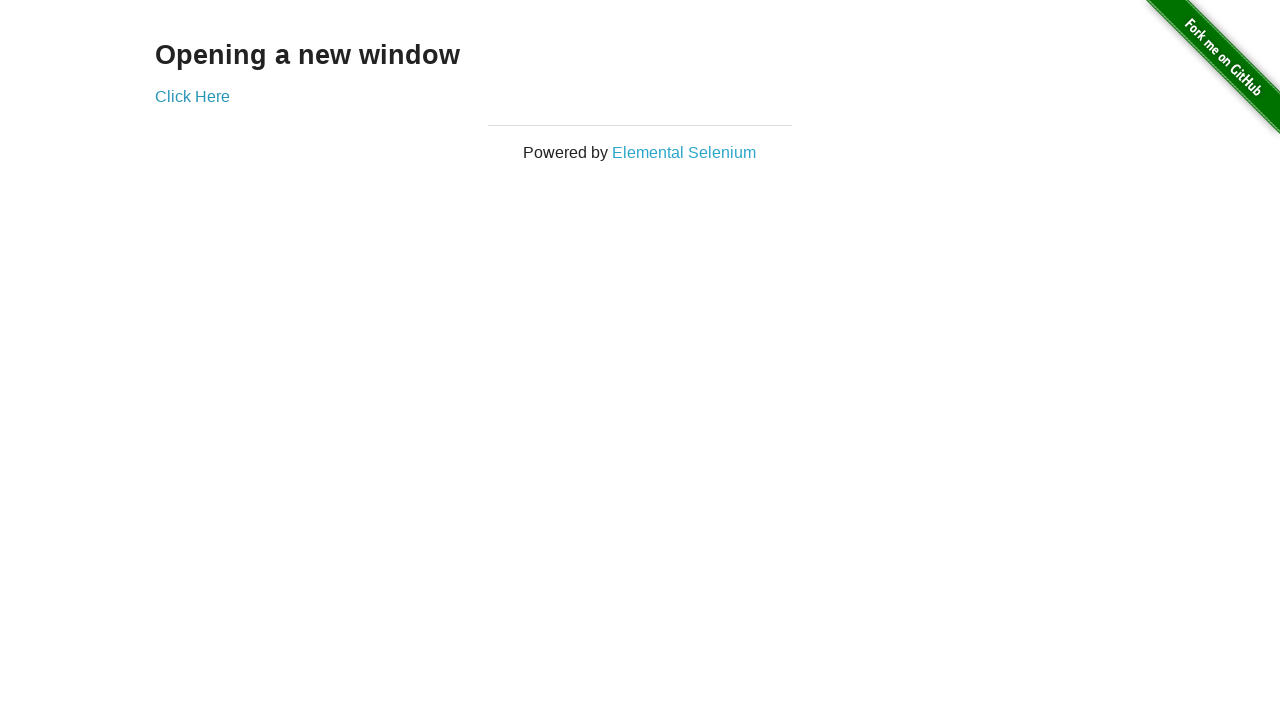